Navigates to inputs page, clicks the Home link, and verifies the page title changes to "Practice"

Starting URL: https://practice.cydeo.com/inputs

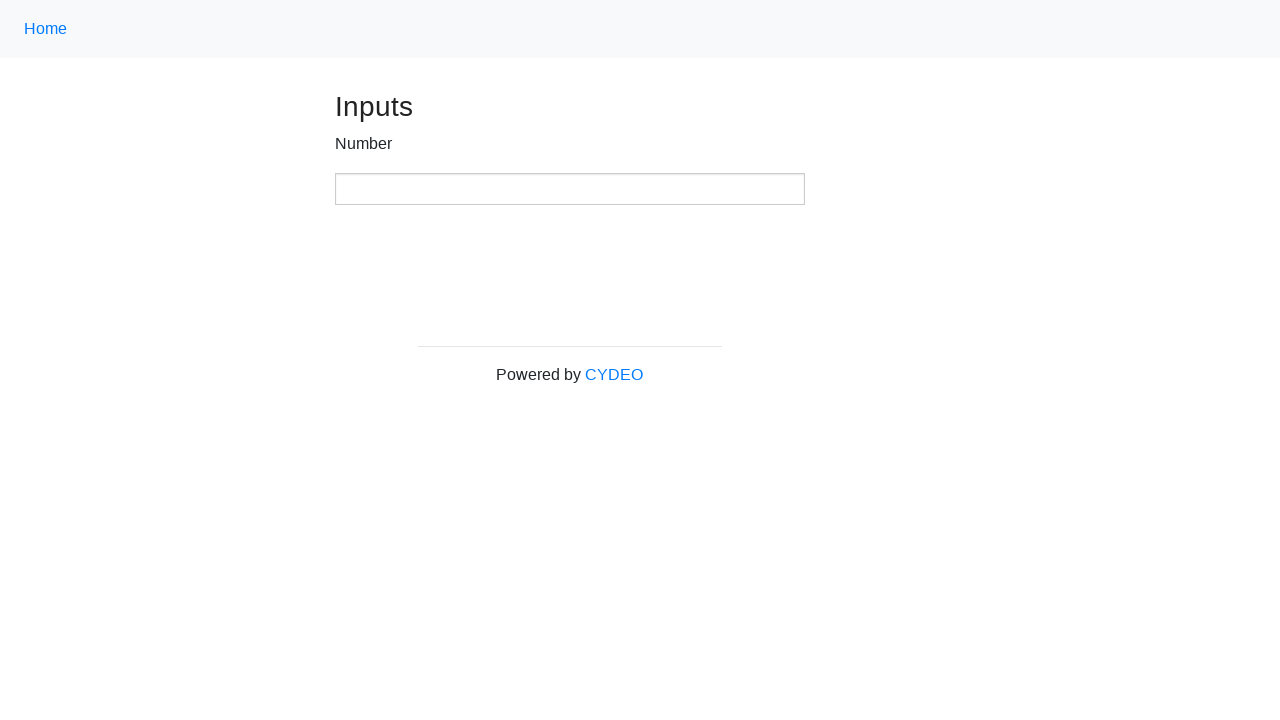

Clicked the Home link at (46, 29) on .nav-link
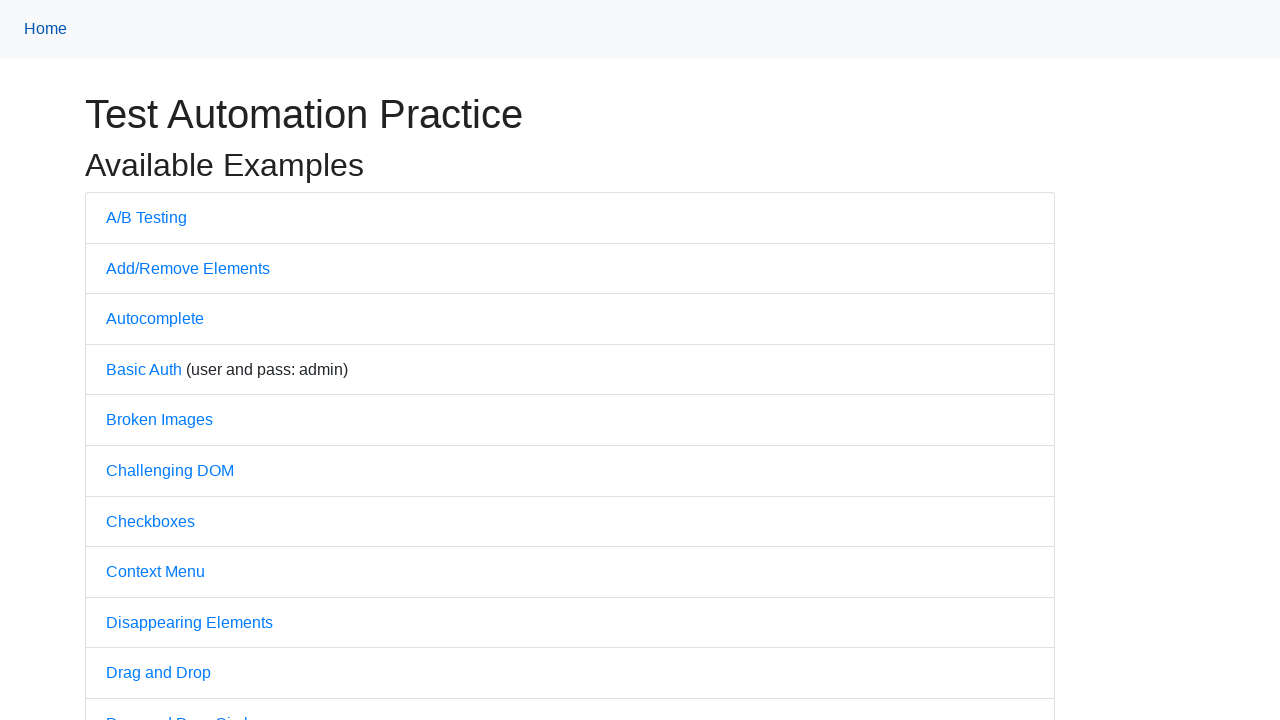

Verified page title is 'Practice'
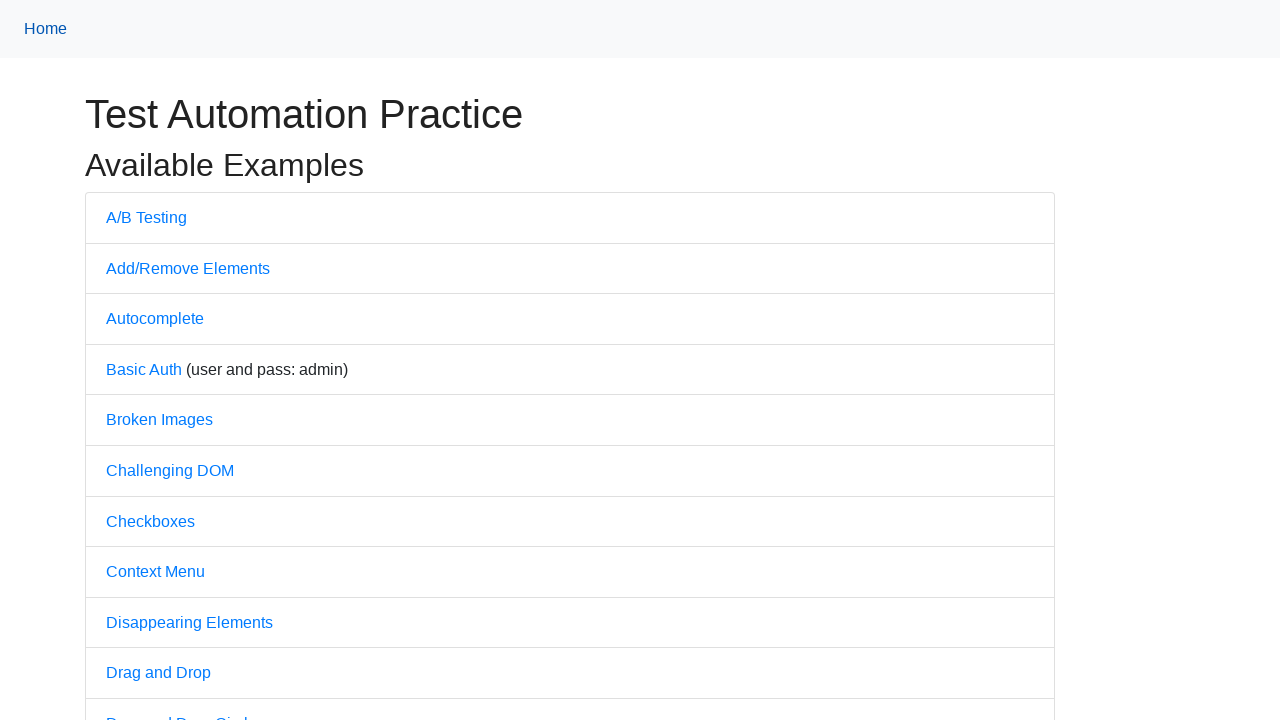

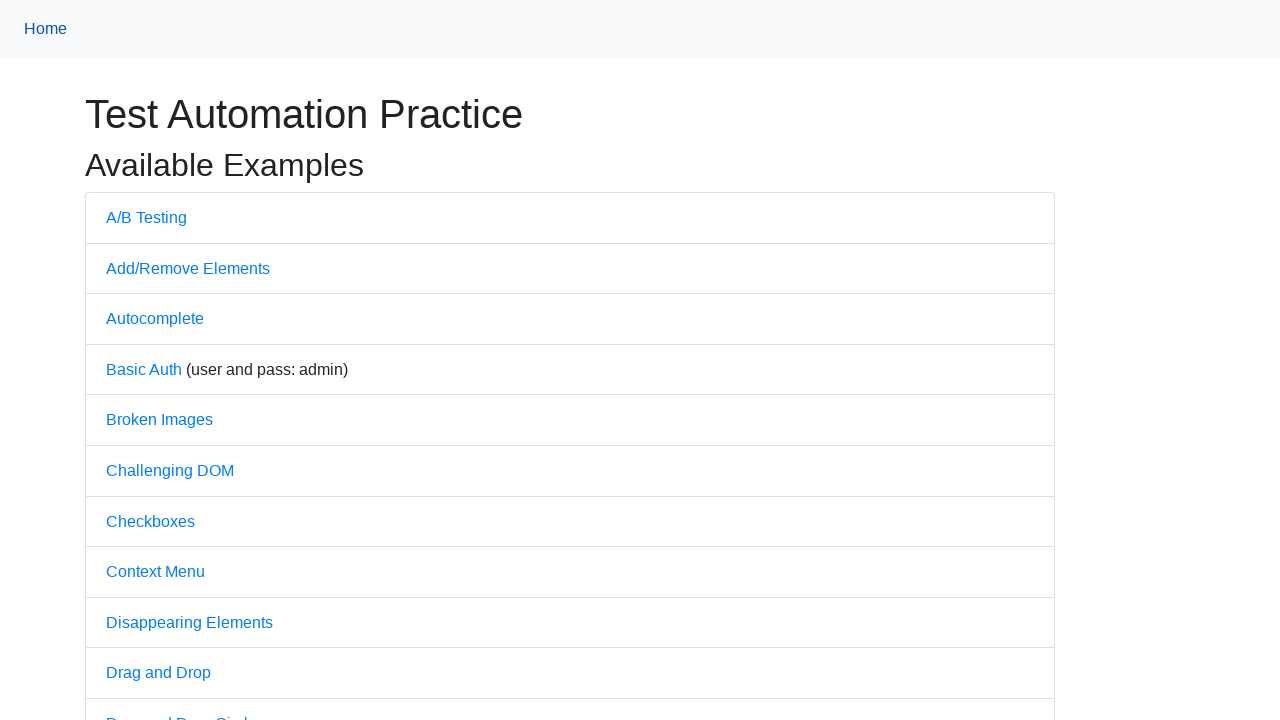